Tests a practice form by checking a checkbox, selecting radio button and dropdown options, filling a password field, submitting the form, then navigating to shop and adding a product to cart

Starting URL: https://rahulshettyacademy.com/angularpractice/

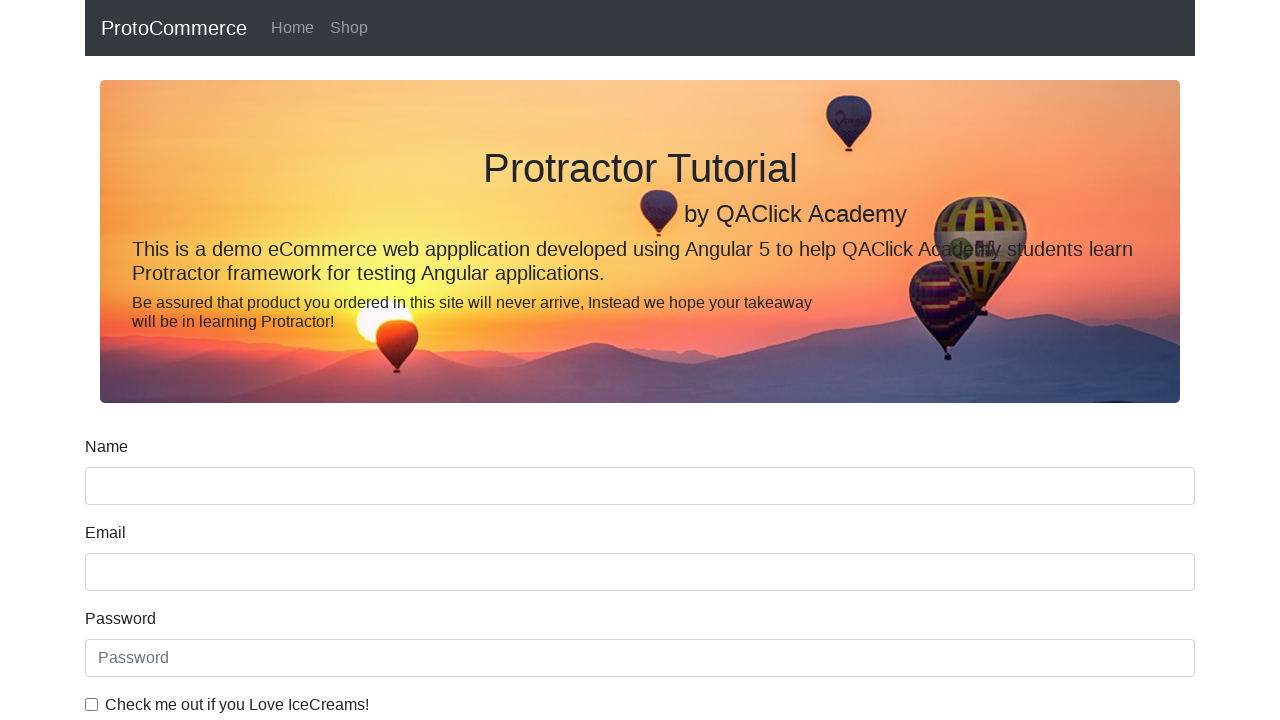

Checked the ice cream checkbox at (92, 704) on internal:label="Check me out if you Love IceCreams!"i
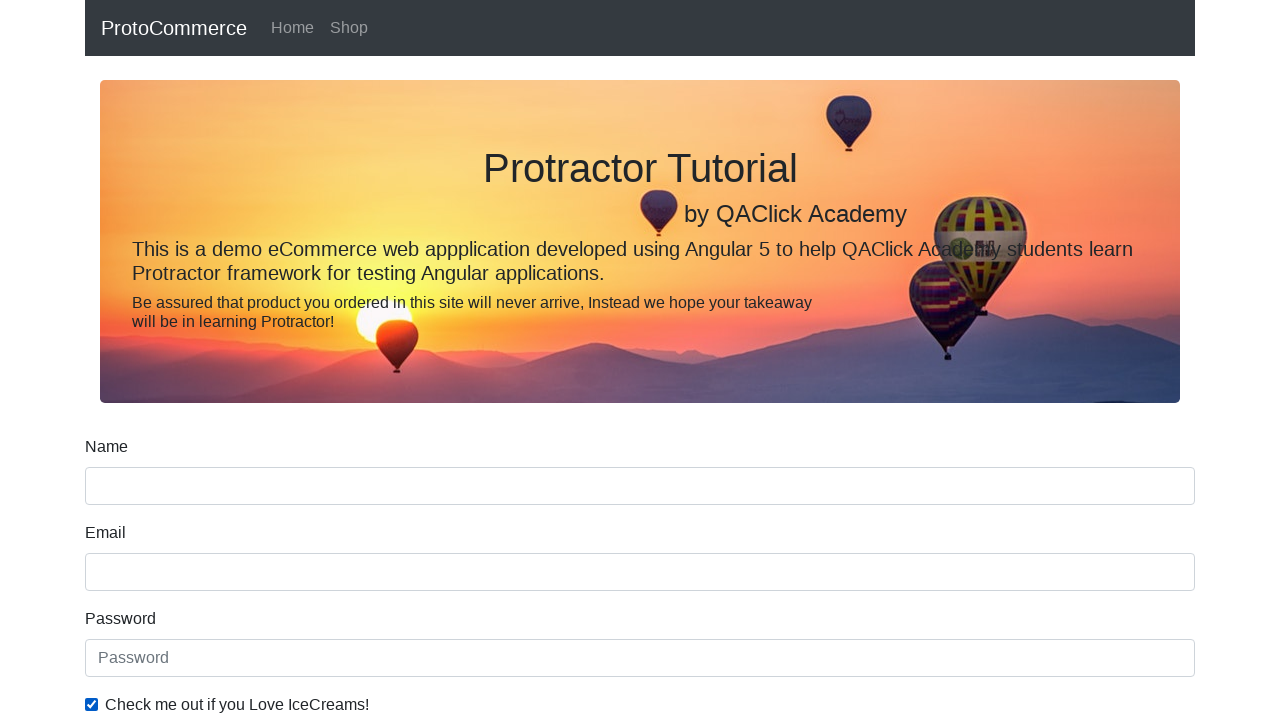

Selected 'Employed' radio button at (326, 360) on internal:label="Employed"i
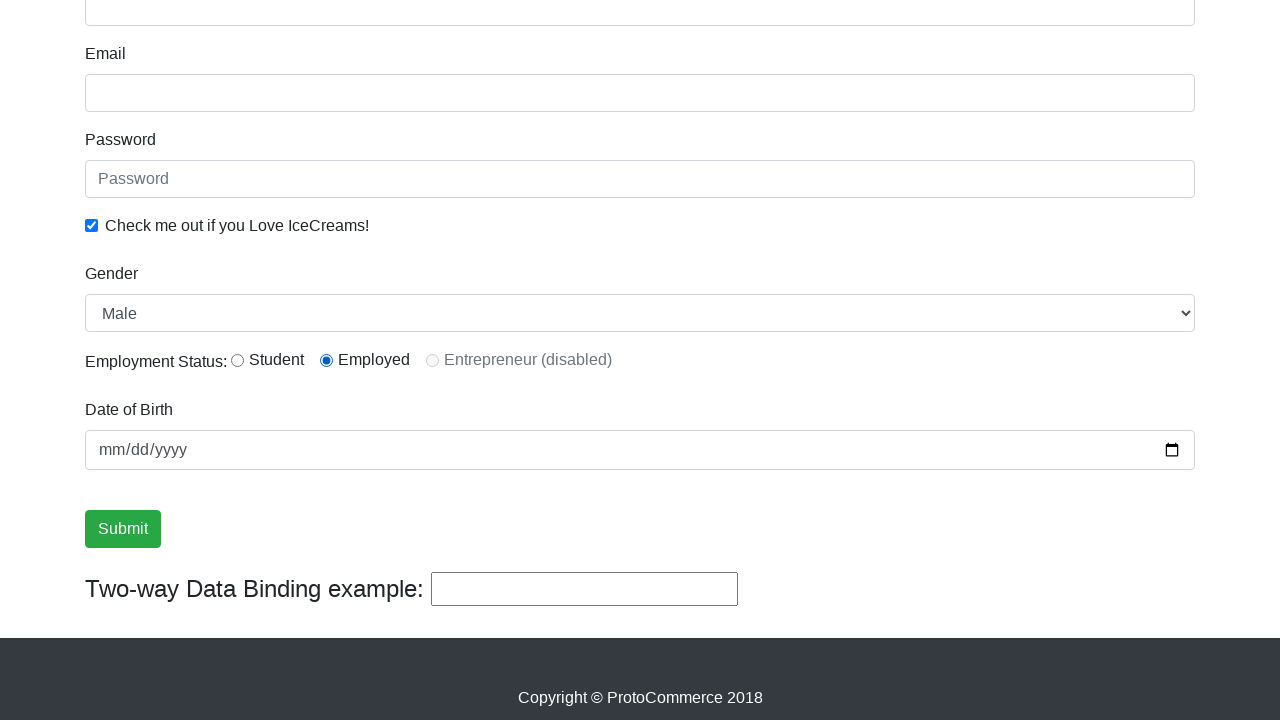

Selected 'Female' from gender dropdown on internal:label="Gender"i
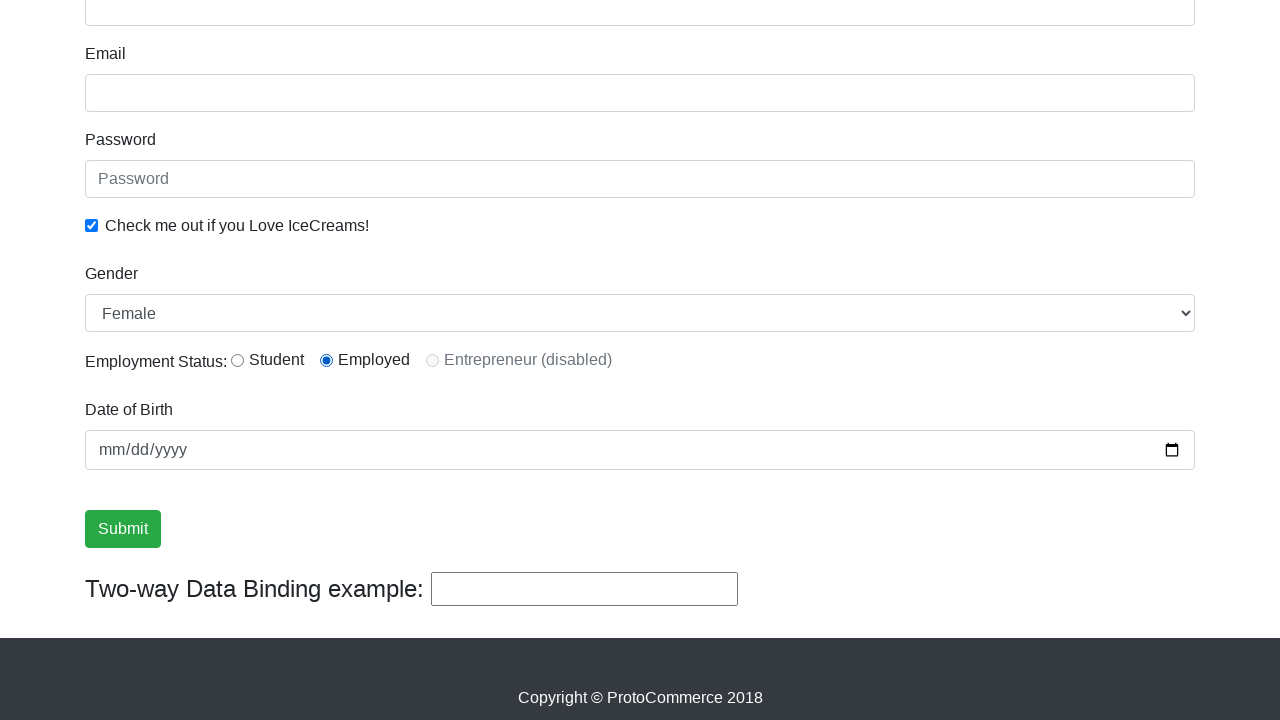

Filled password field with 'abc123' on internal:attr=[placeholder="Password"i]
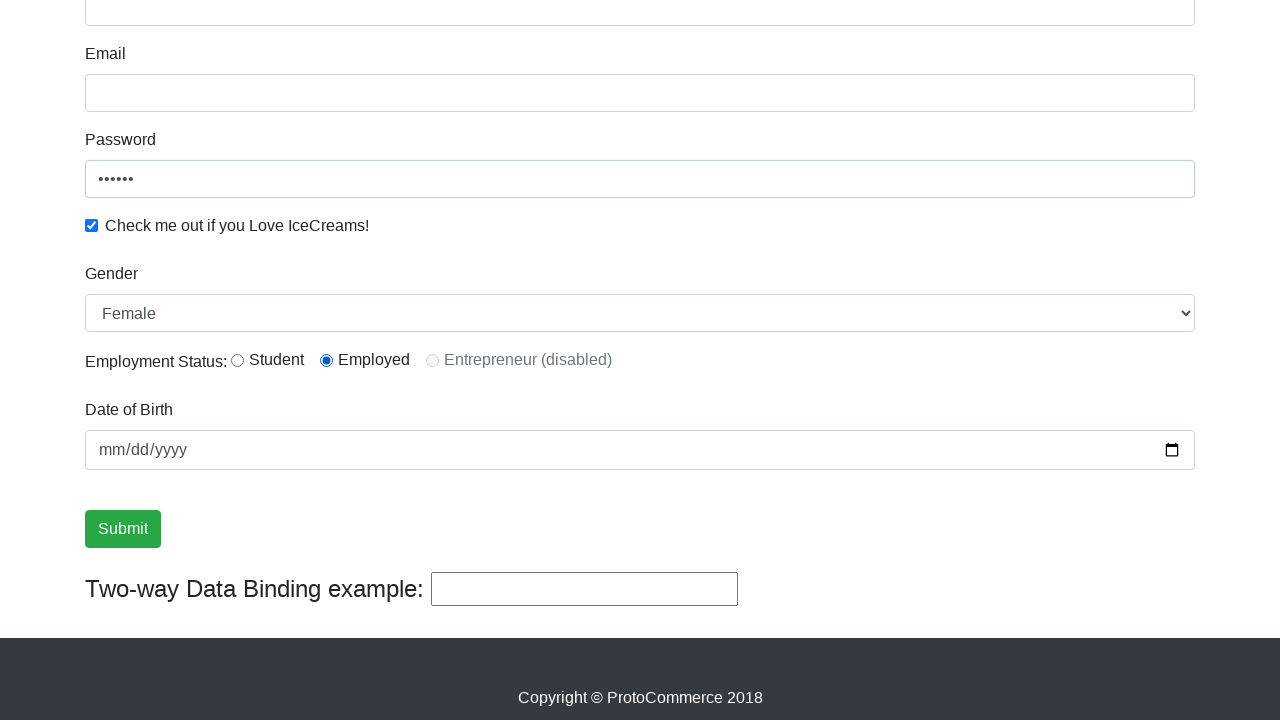

Clicked Submit button at (123, 529) on internal:role=button[name="Submit"i]
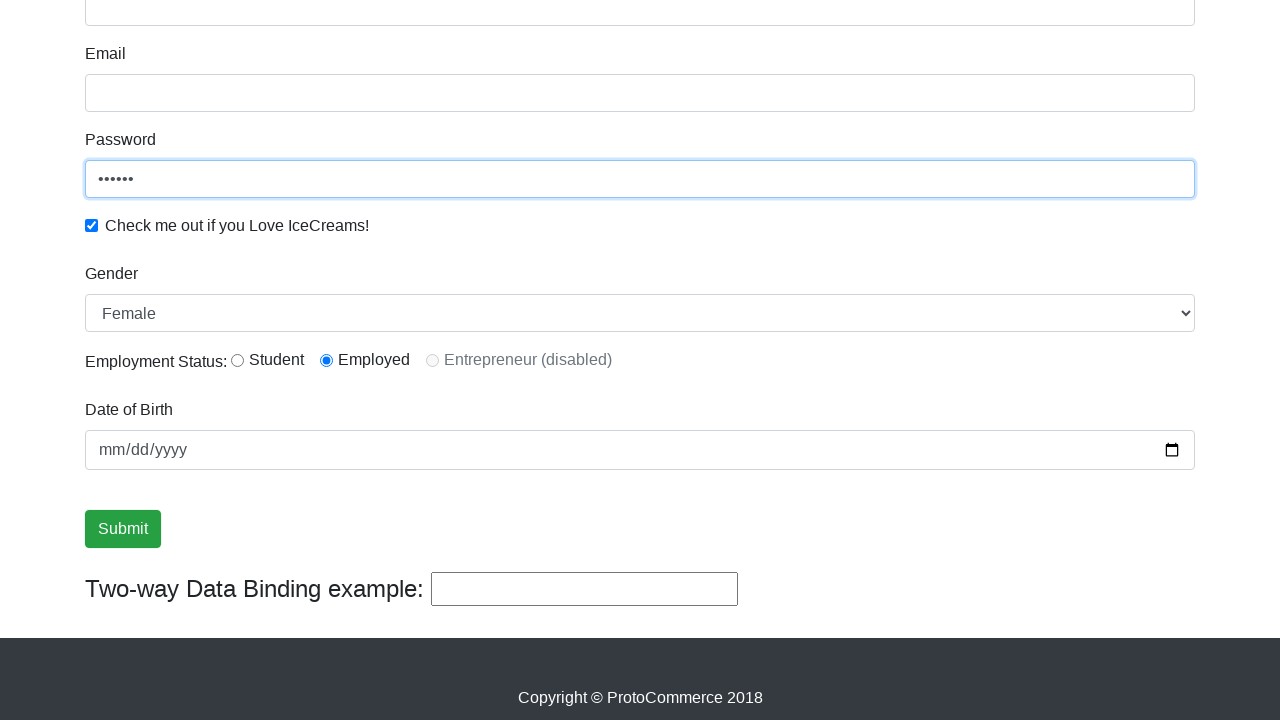

Verified success message is visible
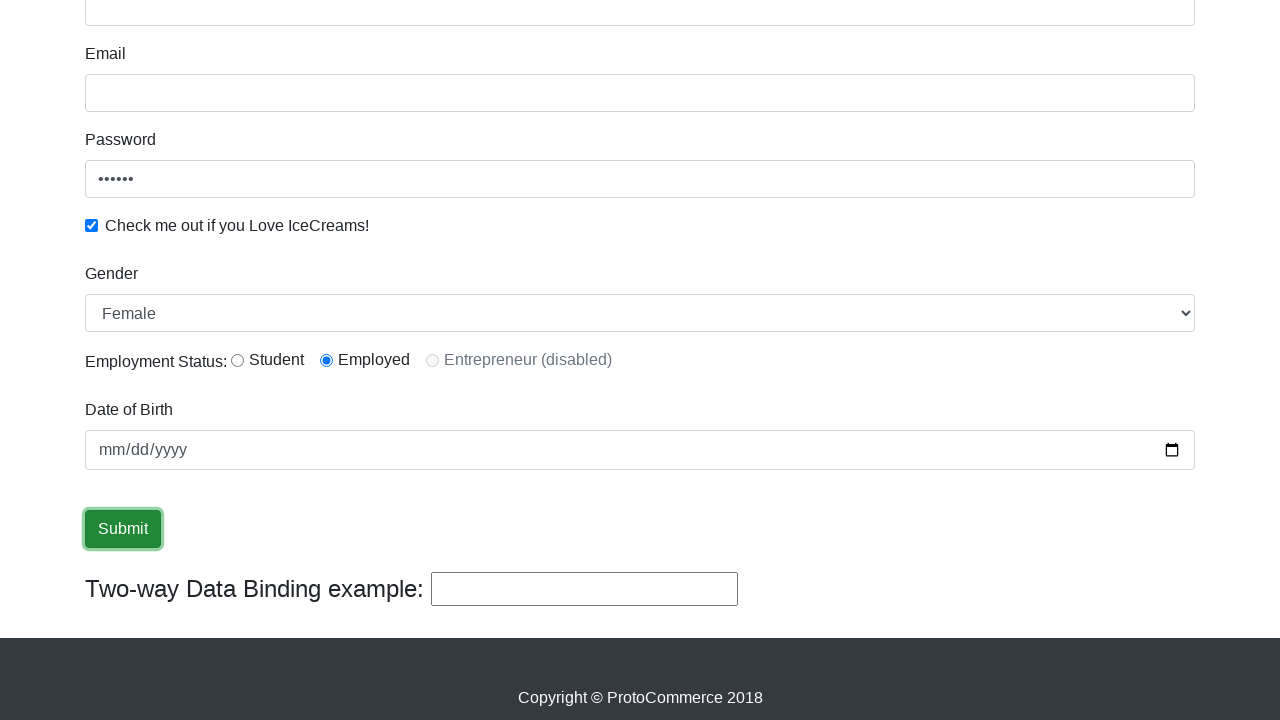

Clicked on Shop link to navigate to shop page at (349, 28) on internal:role=link[name="Shop"i]
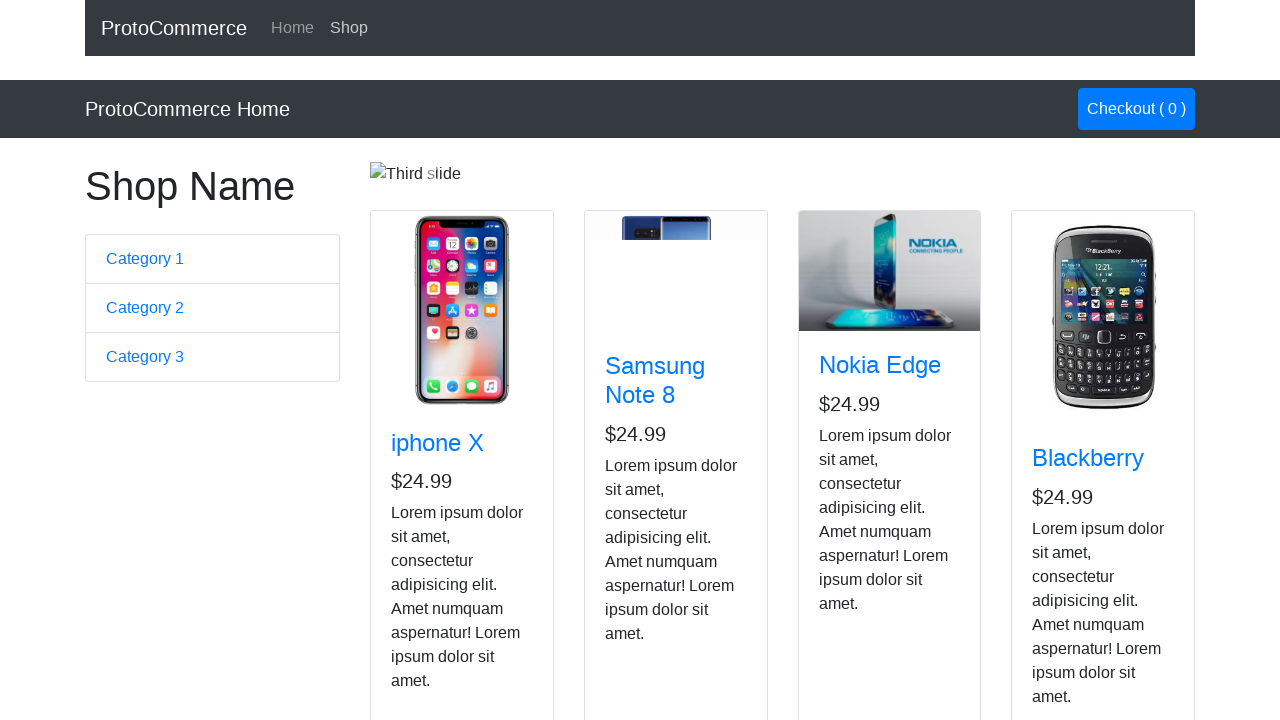

Added Nokia Edge product to cart at (854, 528) on app-card >> internal:has-text="Nokia Edge"i >> internal:role=button
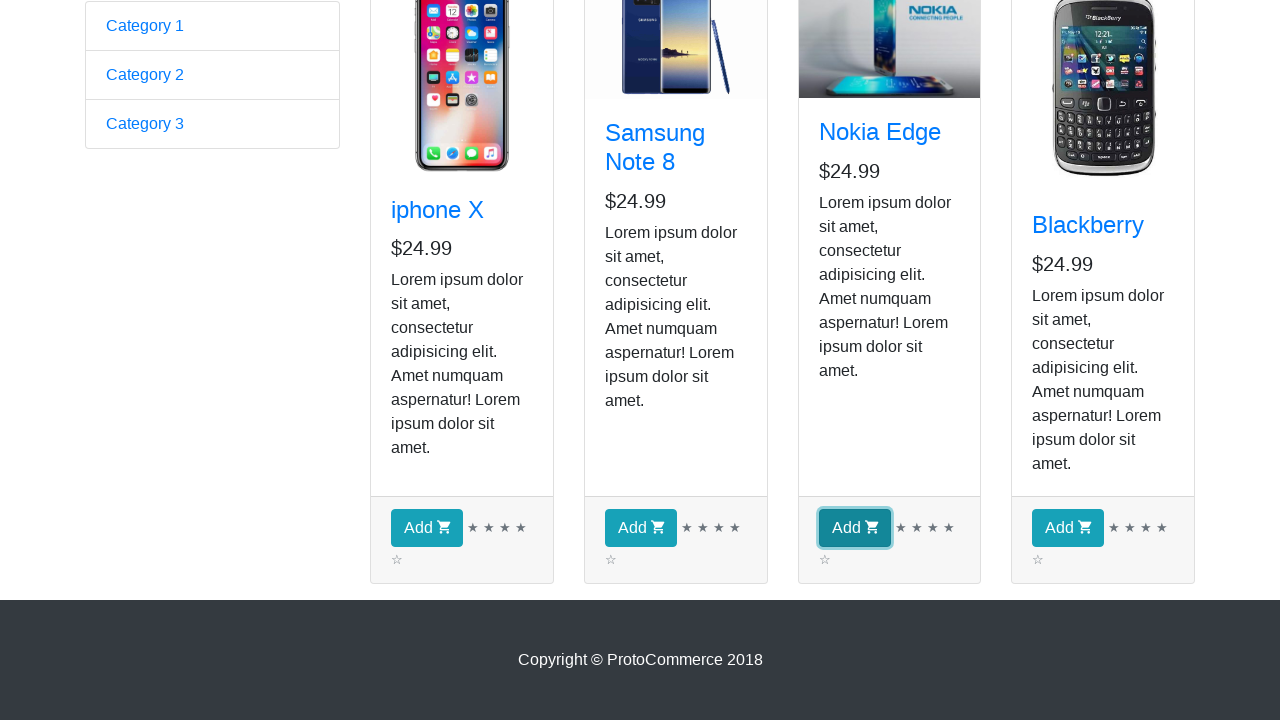

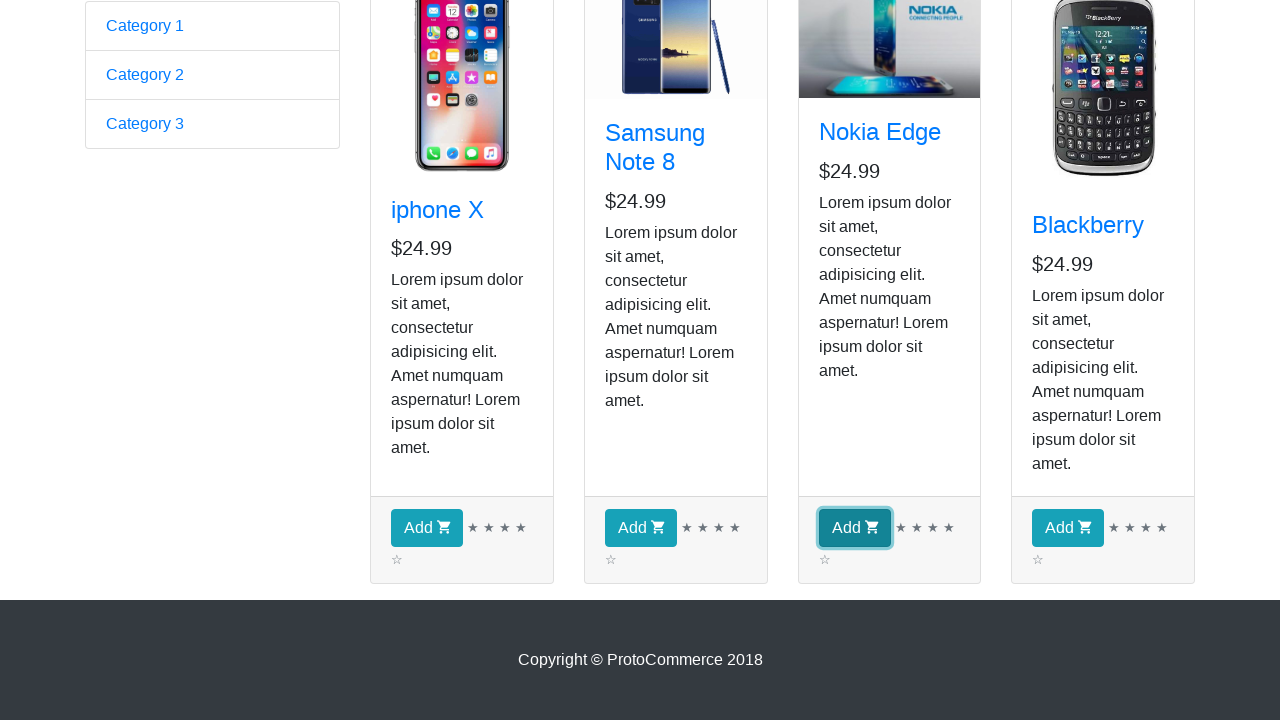